Tests window handling by clicking a link that opens a new window, switching to it to extract text, then closing the child window

Starting URL: https://rahulshettyacademy.com/loginpagePractise/

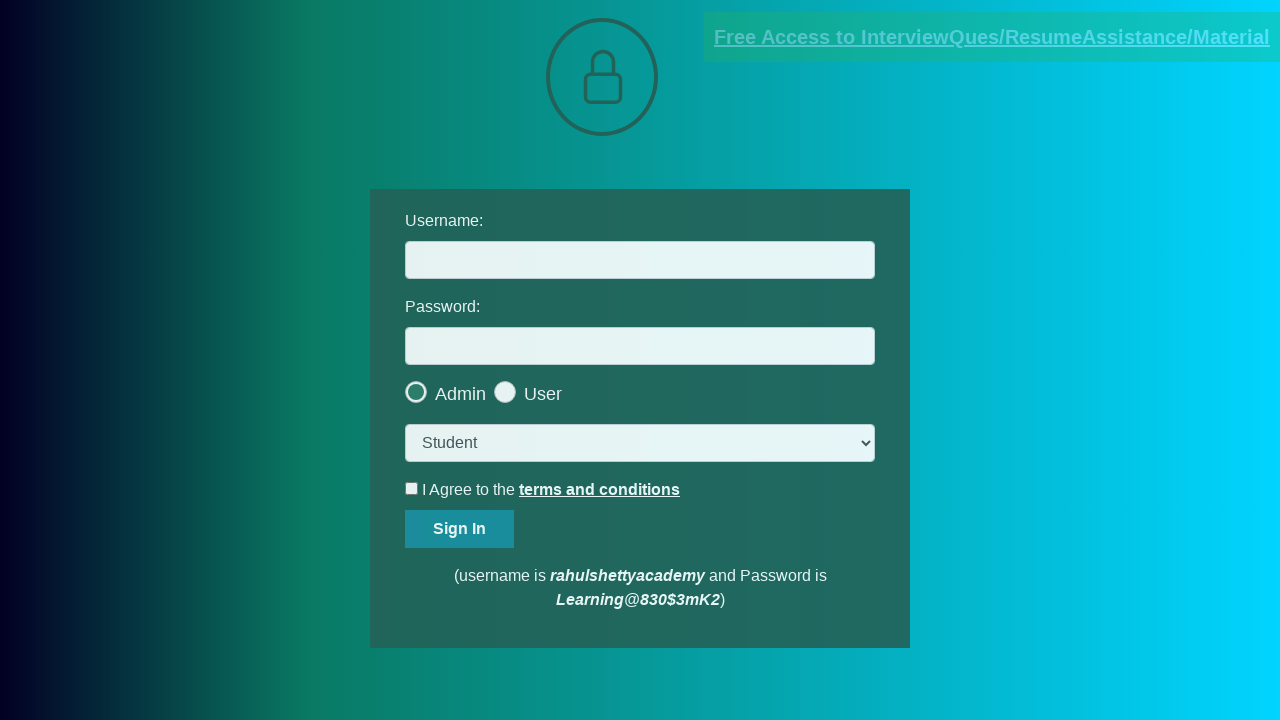

Clicked blinking text link to open new window at (992, 37) on .blinkingText
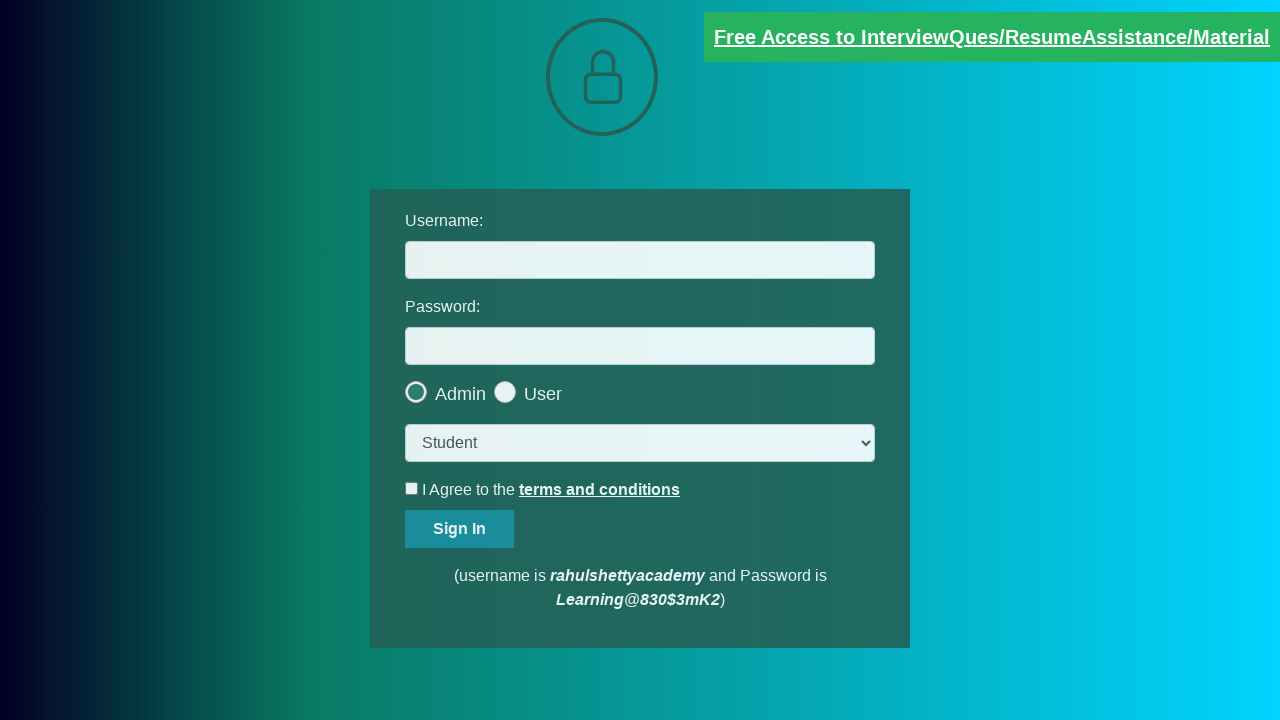

New window opened and captured
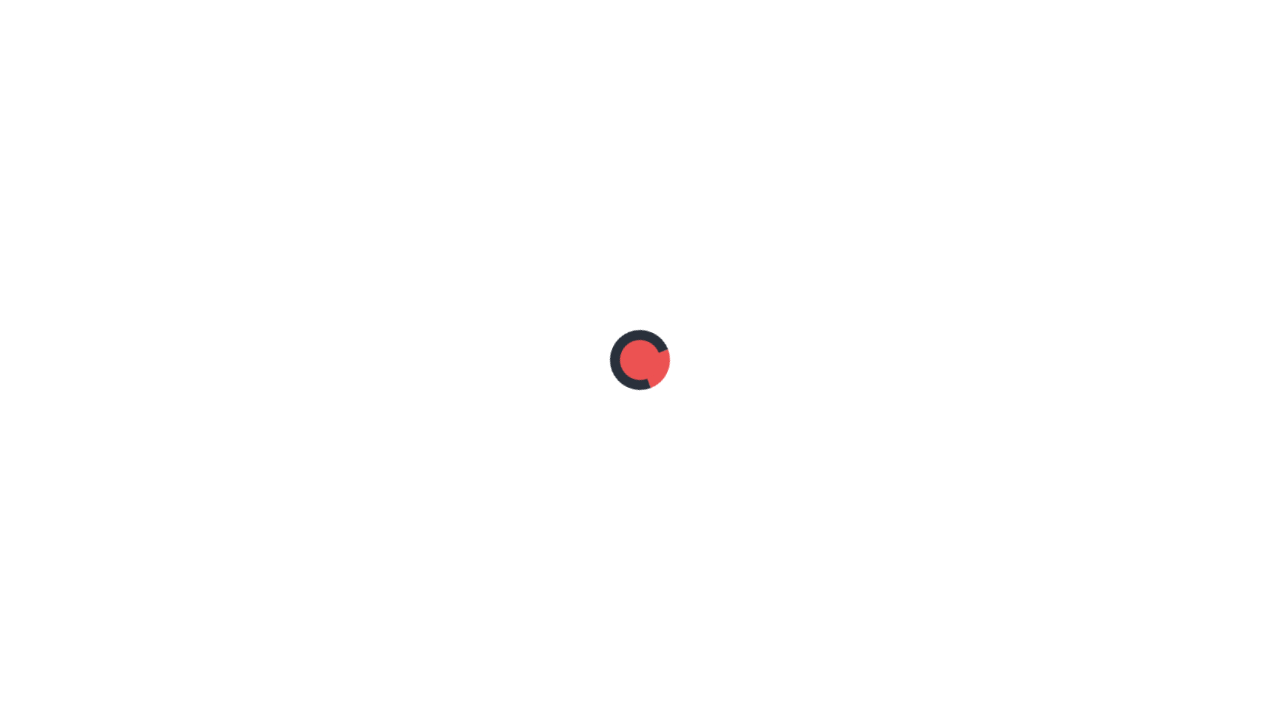

New page loaded completely
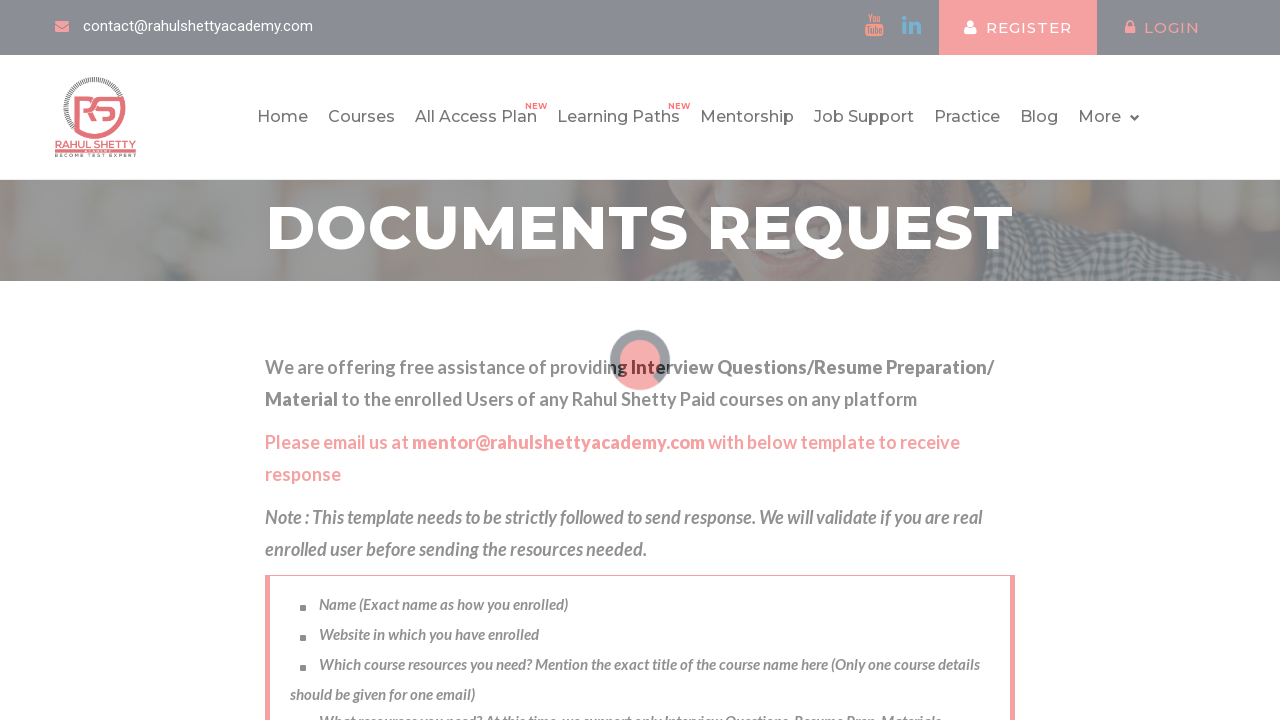

Located email element in new window
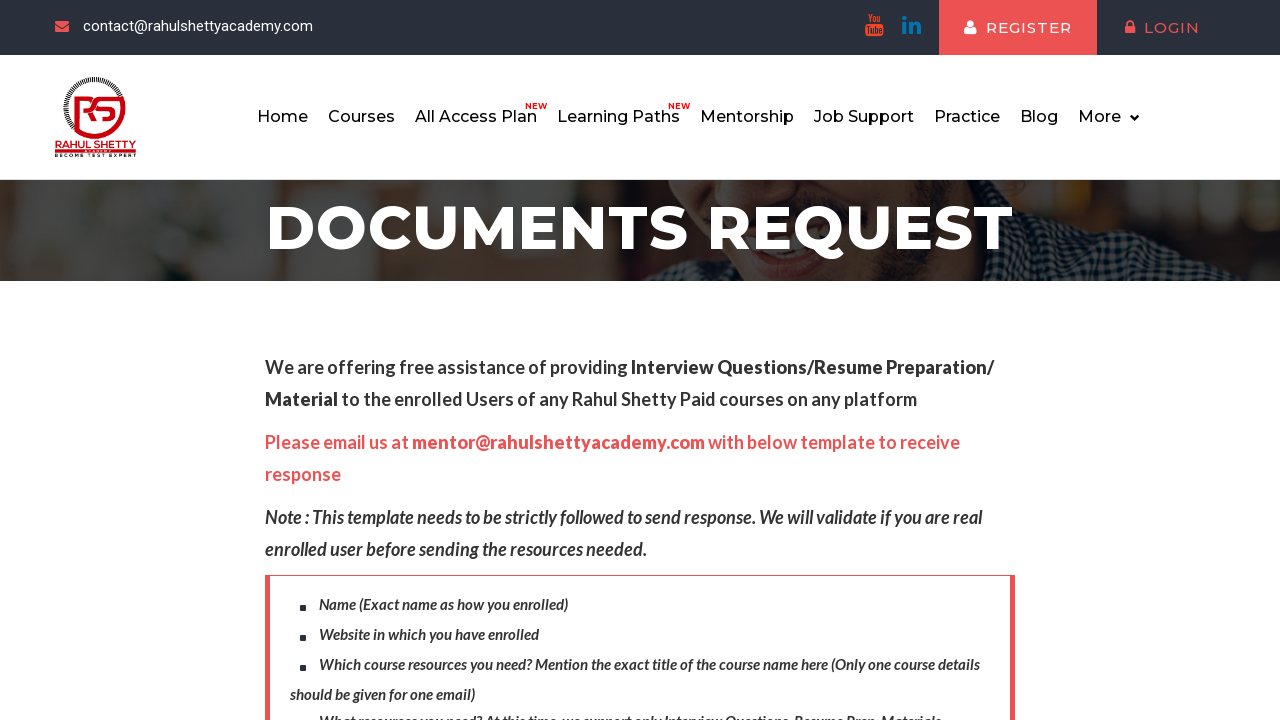

Extracted email text: mentor@rahulshettyacademy.com
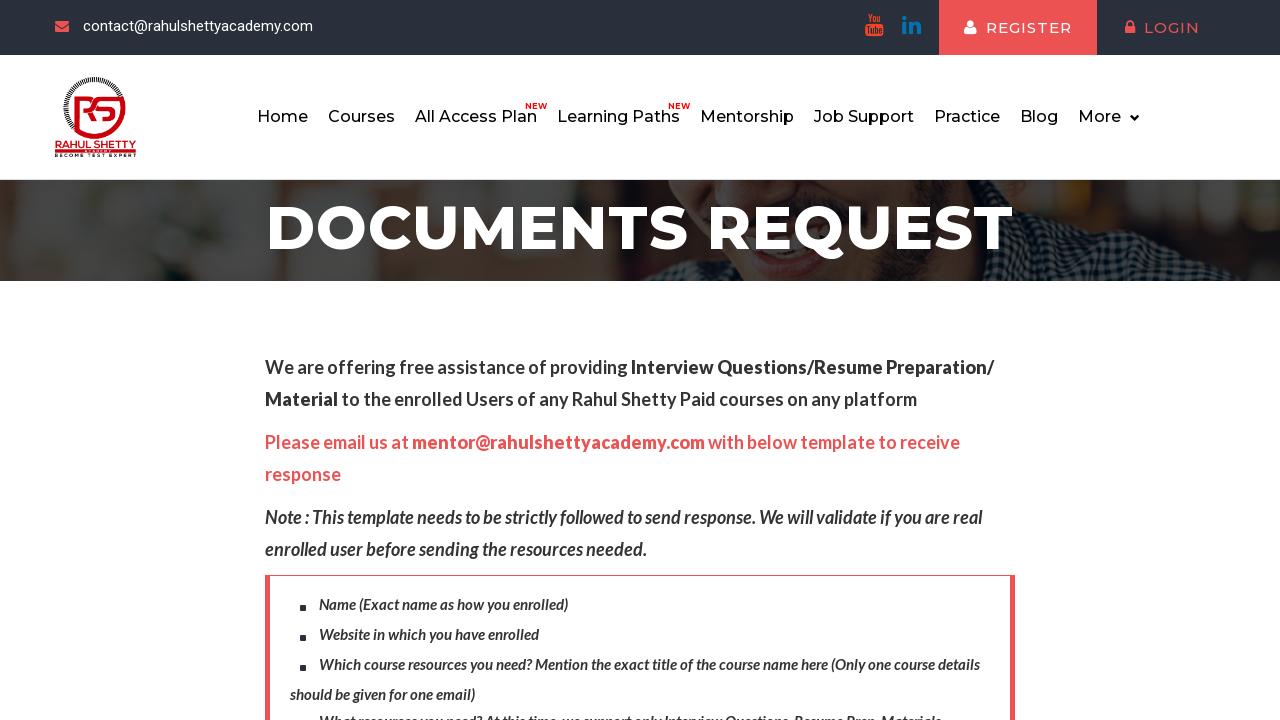

Closed child window
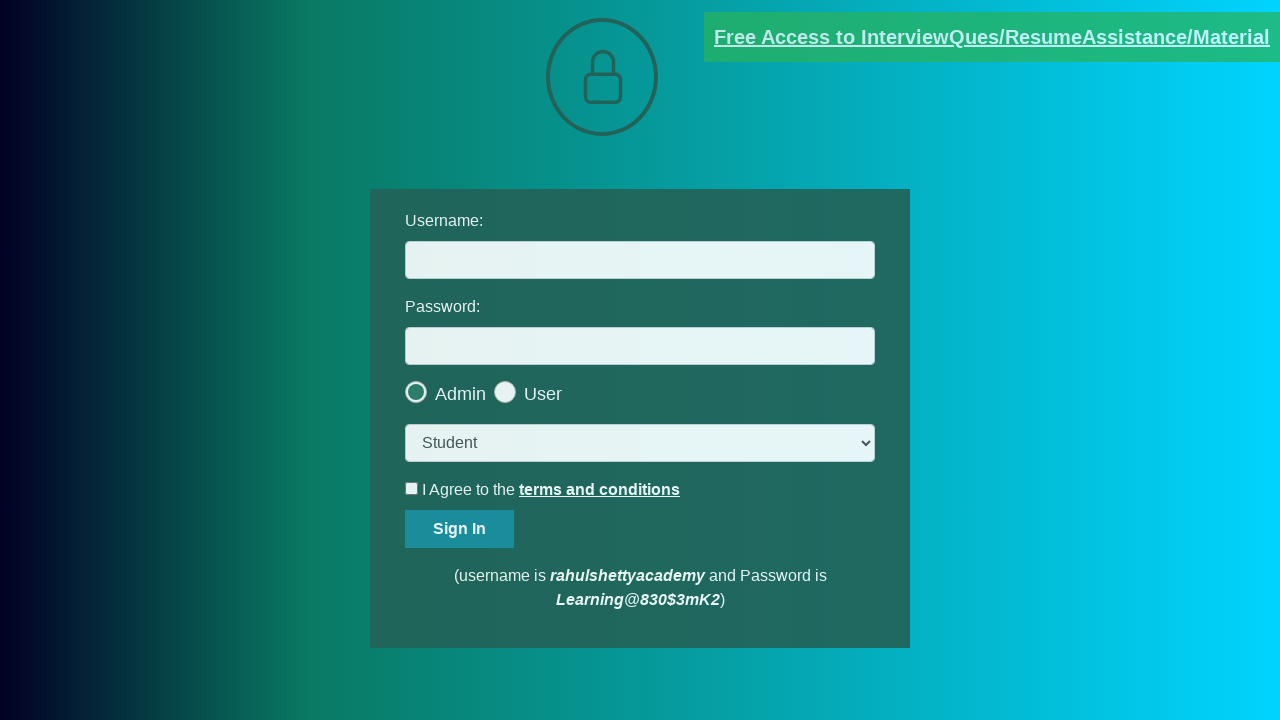

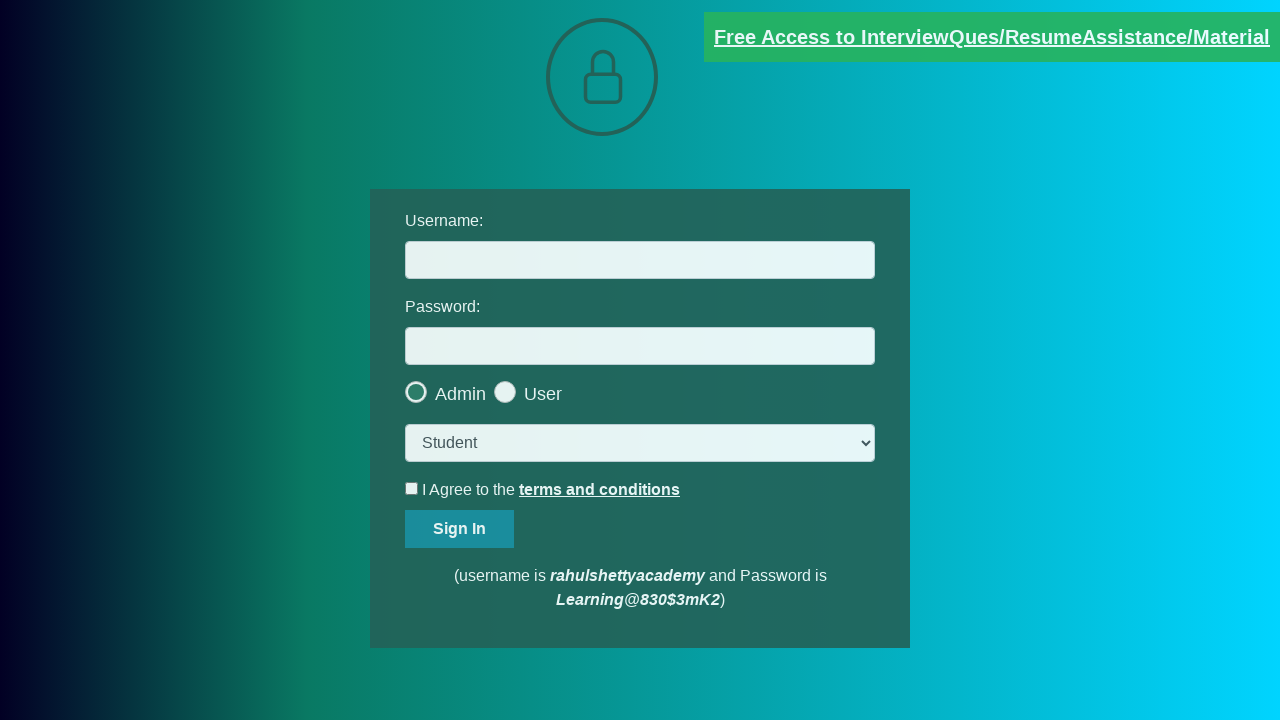